Navigates to a test automation practice site and finds book prices based on author name in a static web table

Starting URL: https://testautomationpractice.blogspot.com

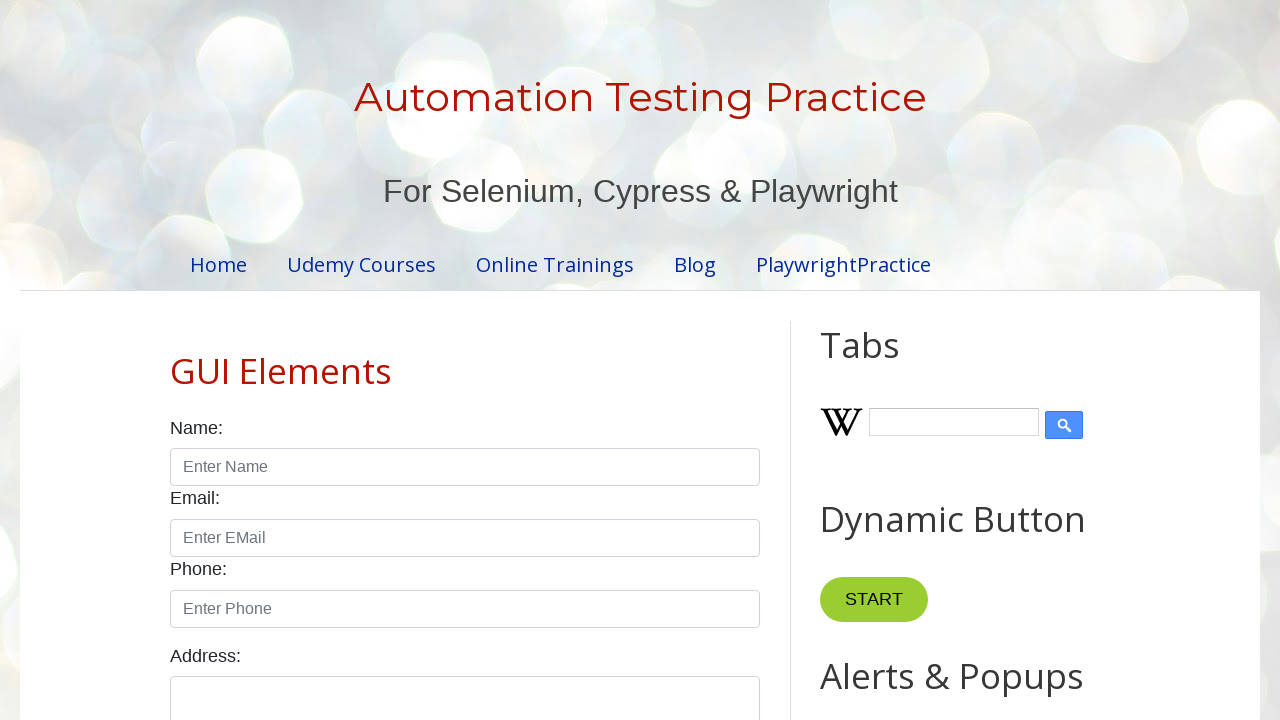

Scrolled to BookTable element
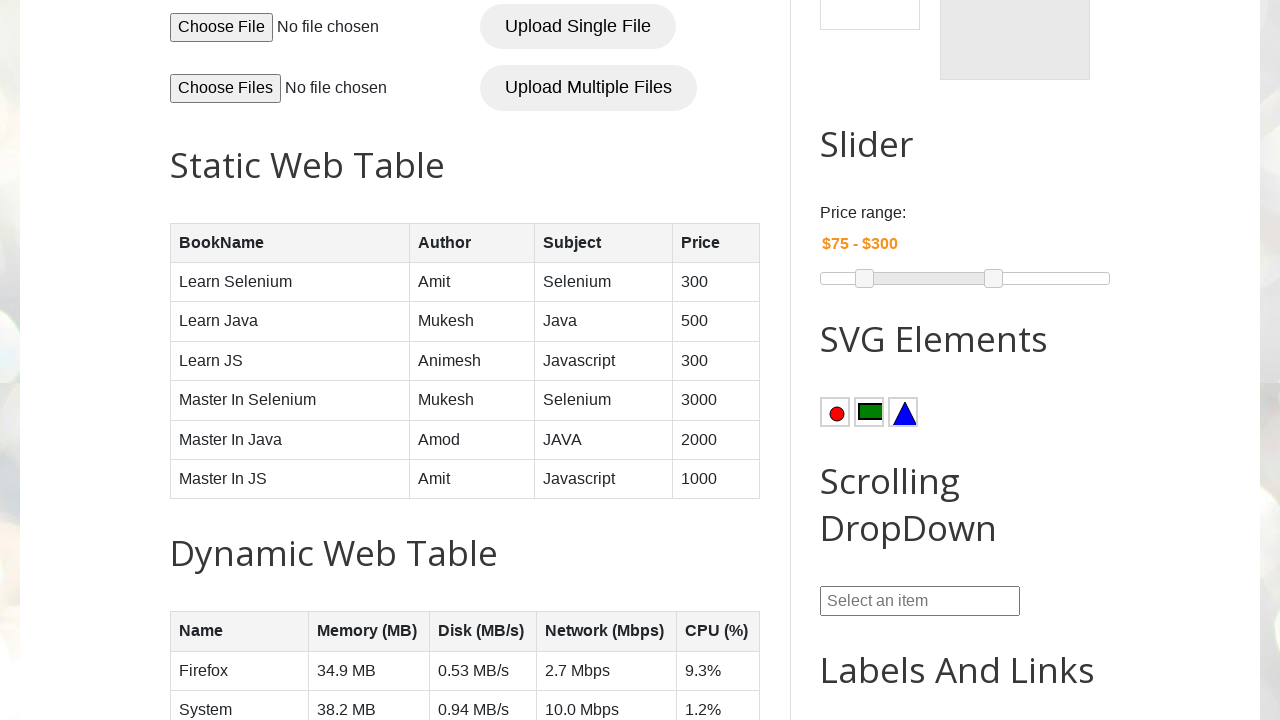

Waited for Animesh author price element to be visible in table
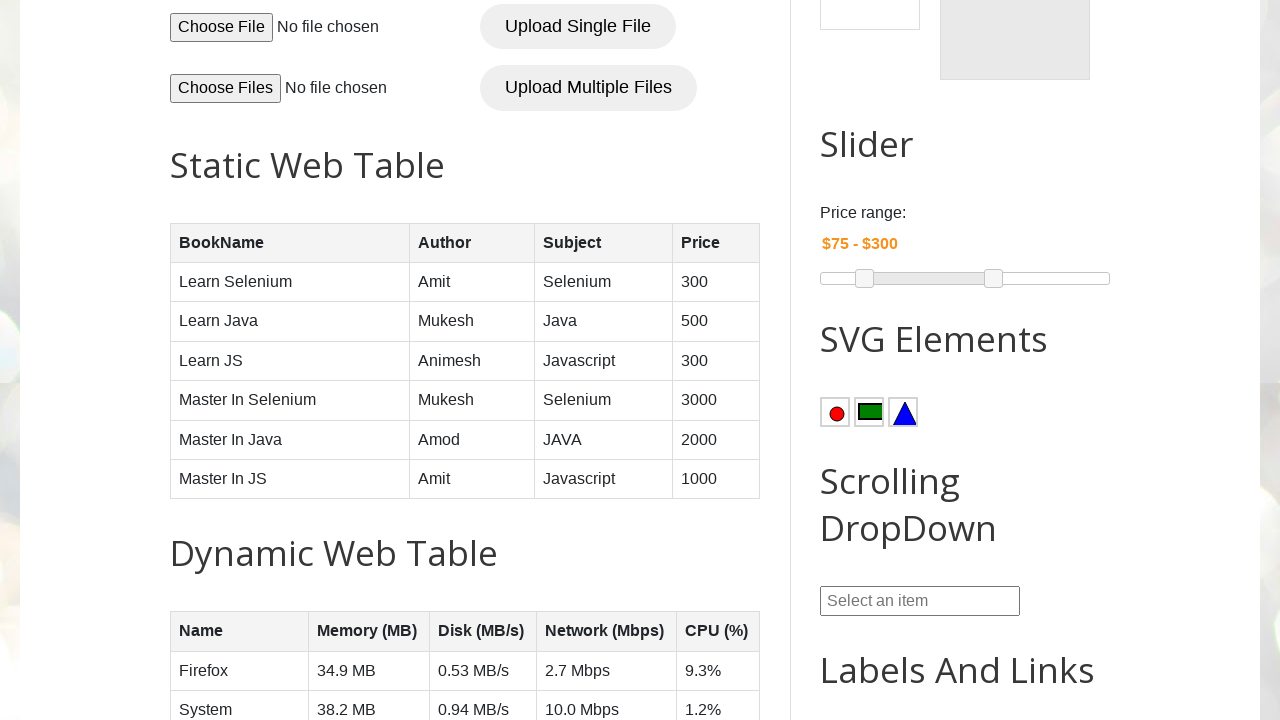

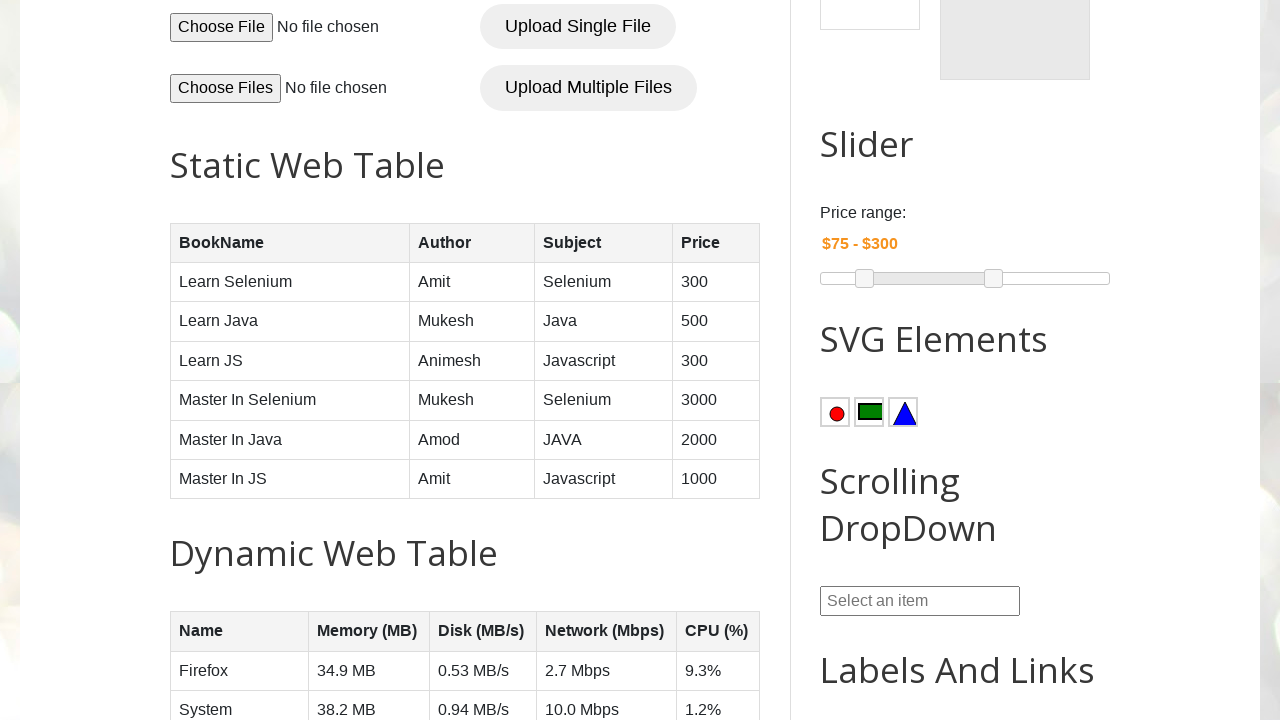